Tests browser window/tab handling by clicking a button to open a new tab, switching to it, and verifying the content displayed

Starting URL: https://demoqa.com/browser-windows

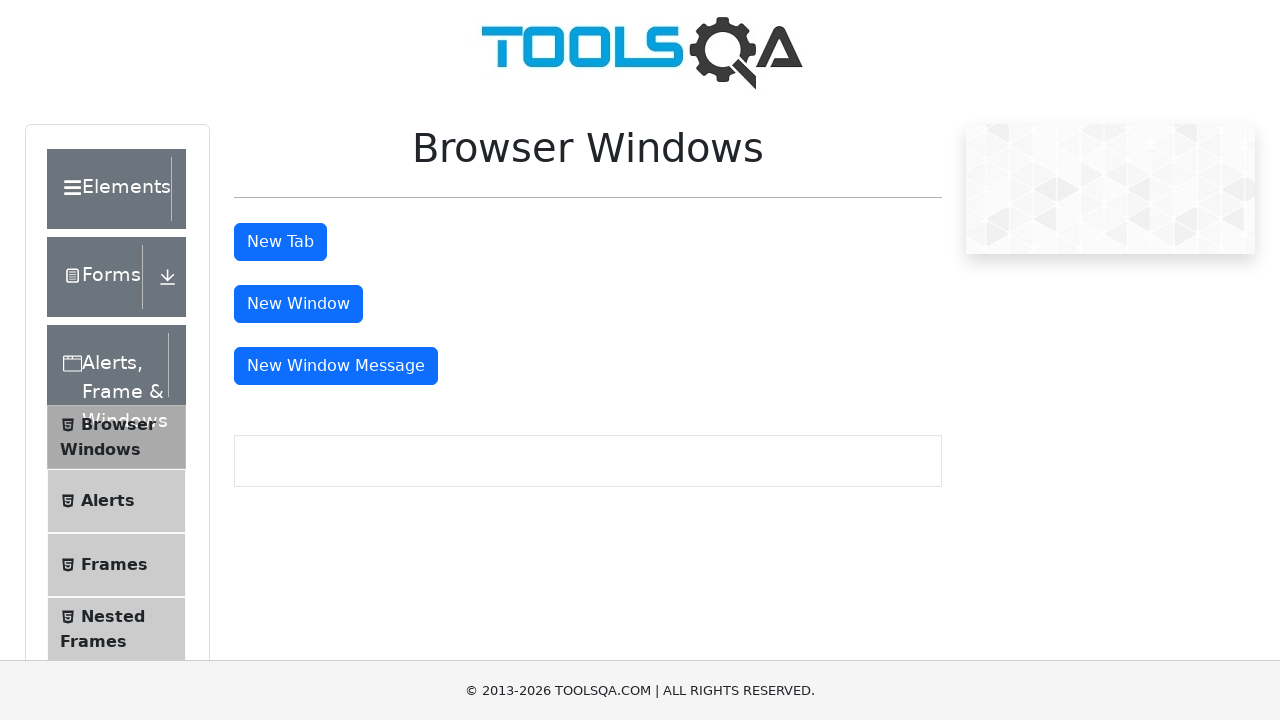

Scrolled down 1200px to make the tab button visible
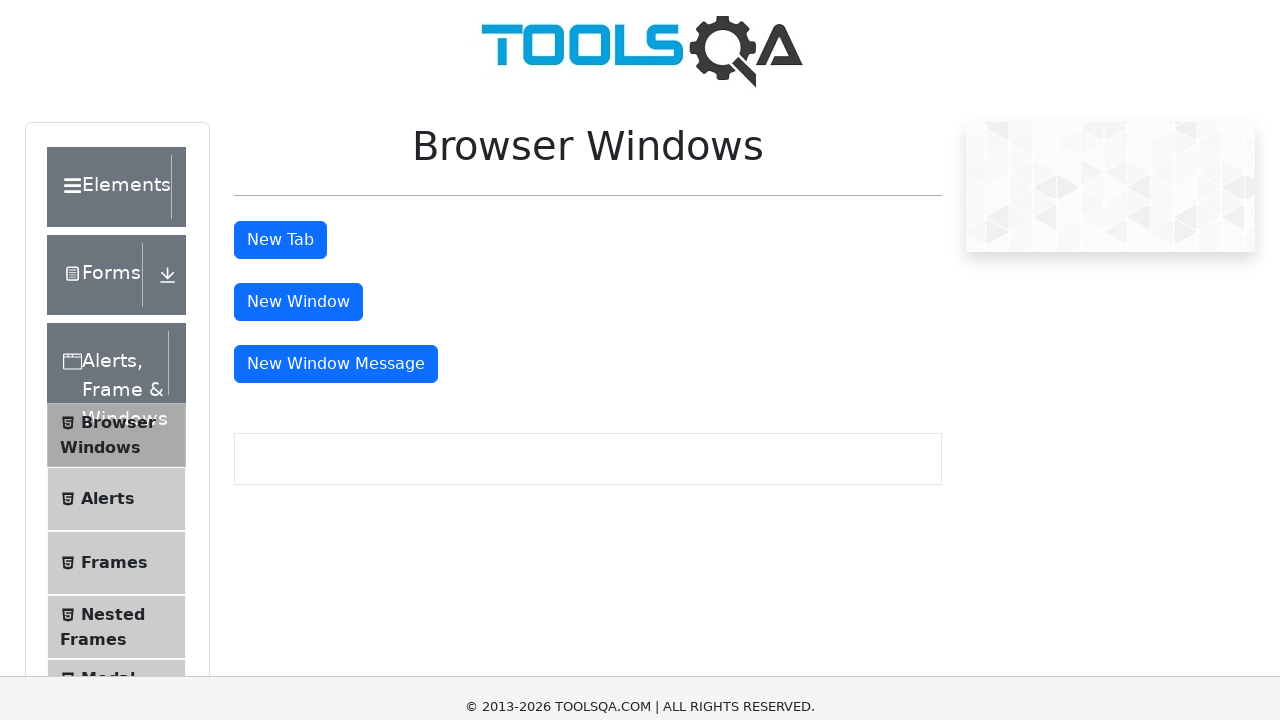

Clicked the 'New Tab' button to open a new tab at (280, 19) on #tabButton
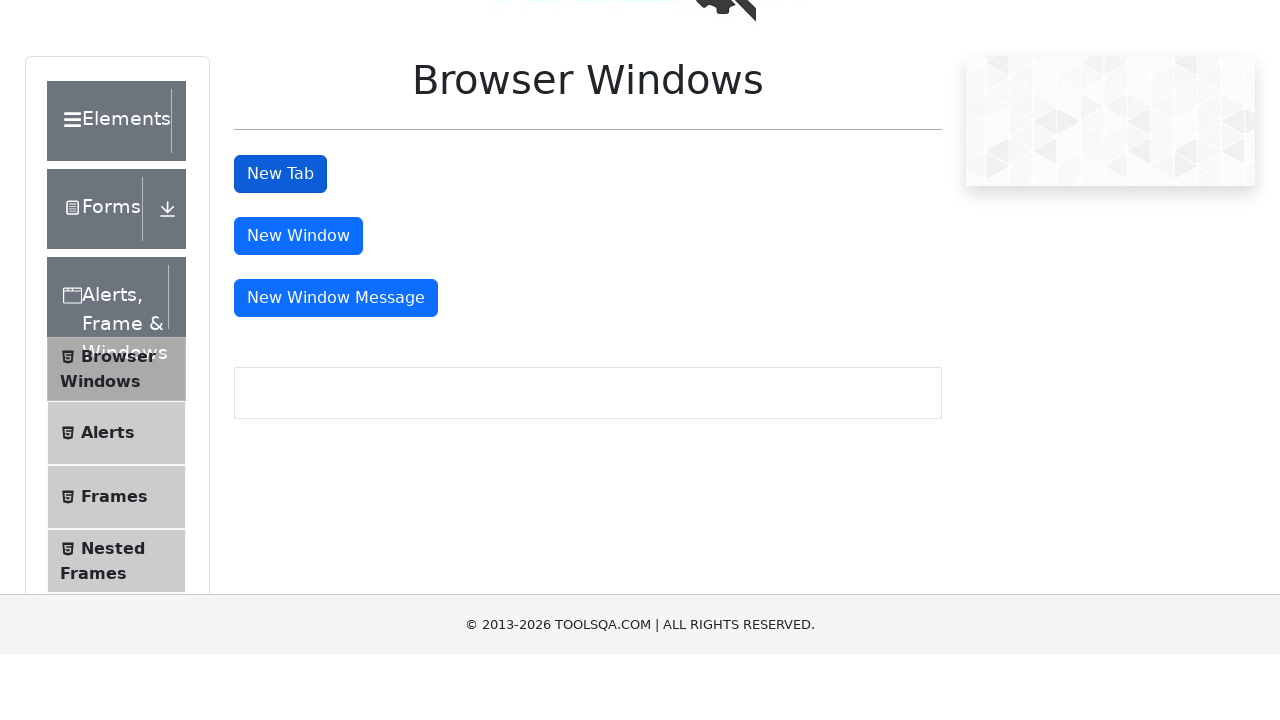

Waited for heading element to load in new tab
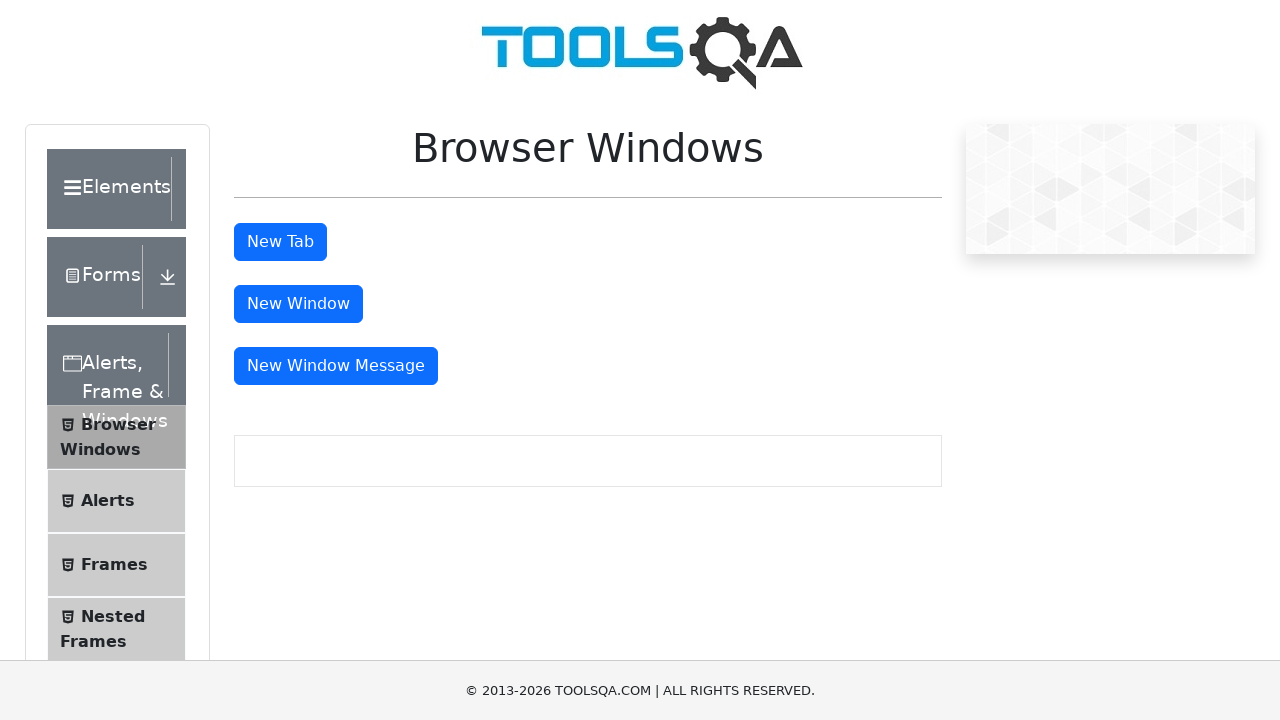

Retrieved heading text from new tab: 'This is a sample page'
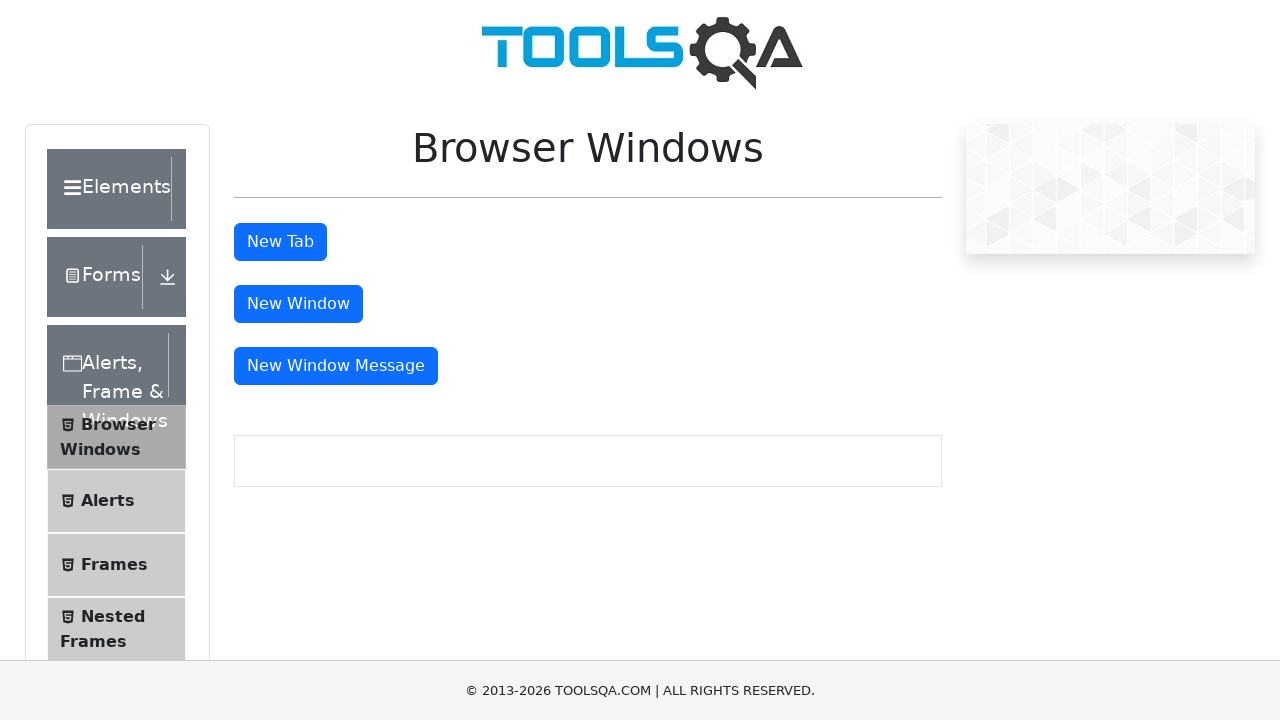

Closed the new tab
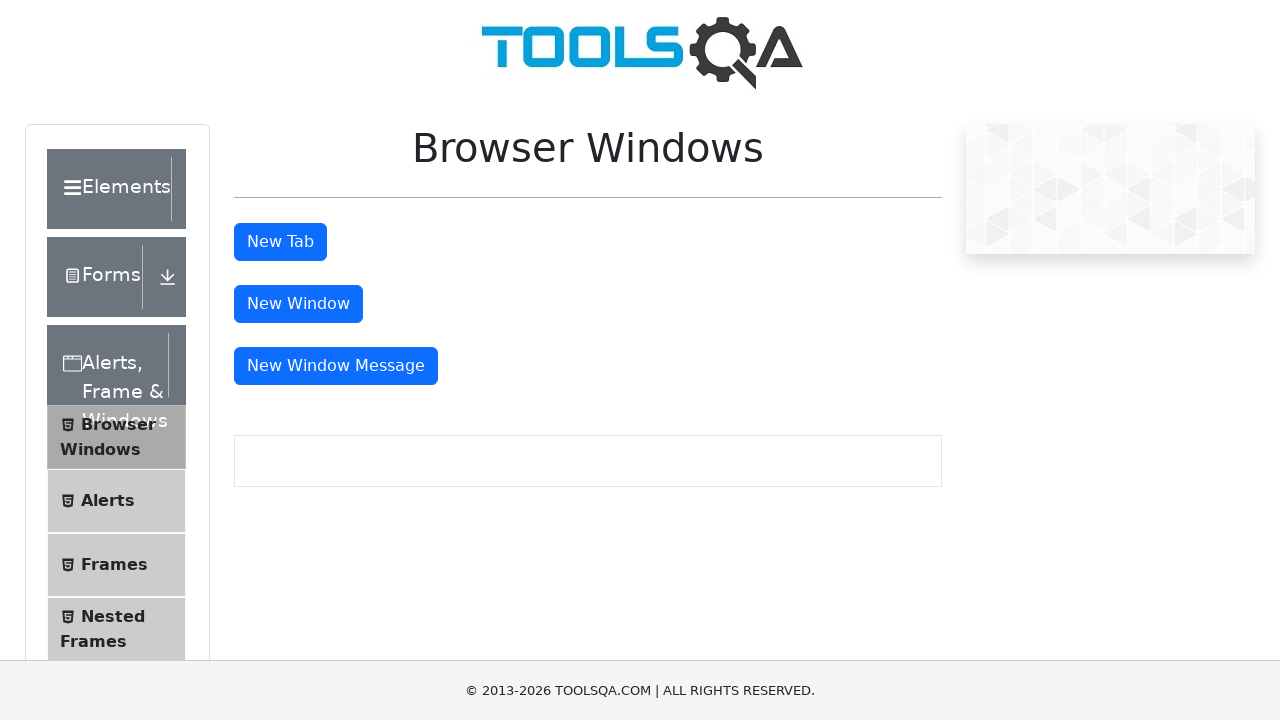

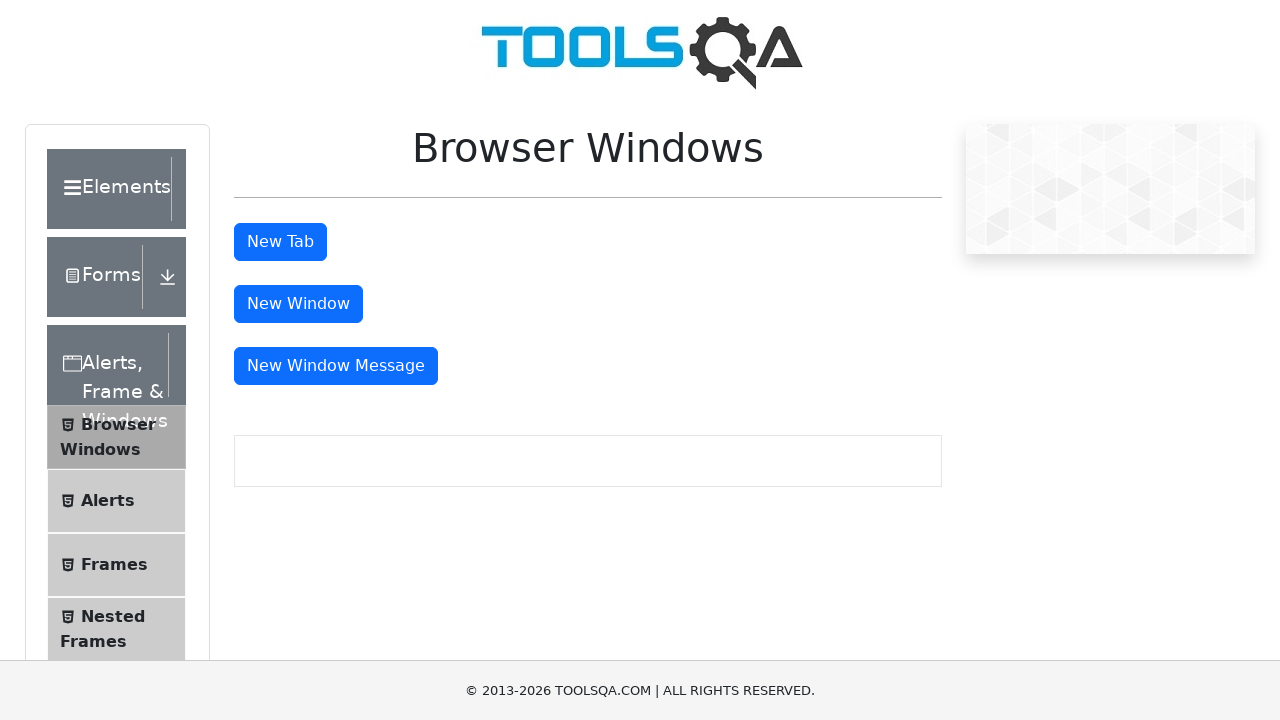